Tests complete form submission on Formy by filling all fields (first name, last name, job title, education level, sex, years of experience, date) and validating the success alert message.

Starting URL: https://formy-project.herokuapp.com/form

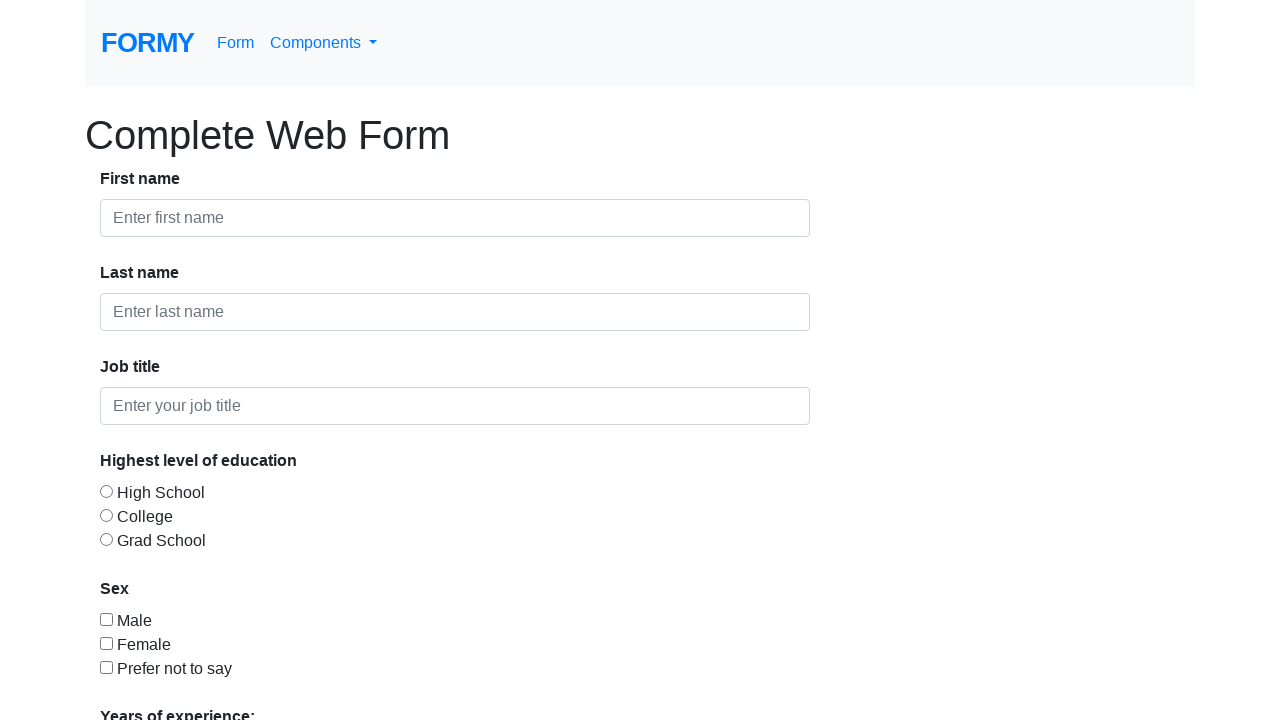

First name field selector found
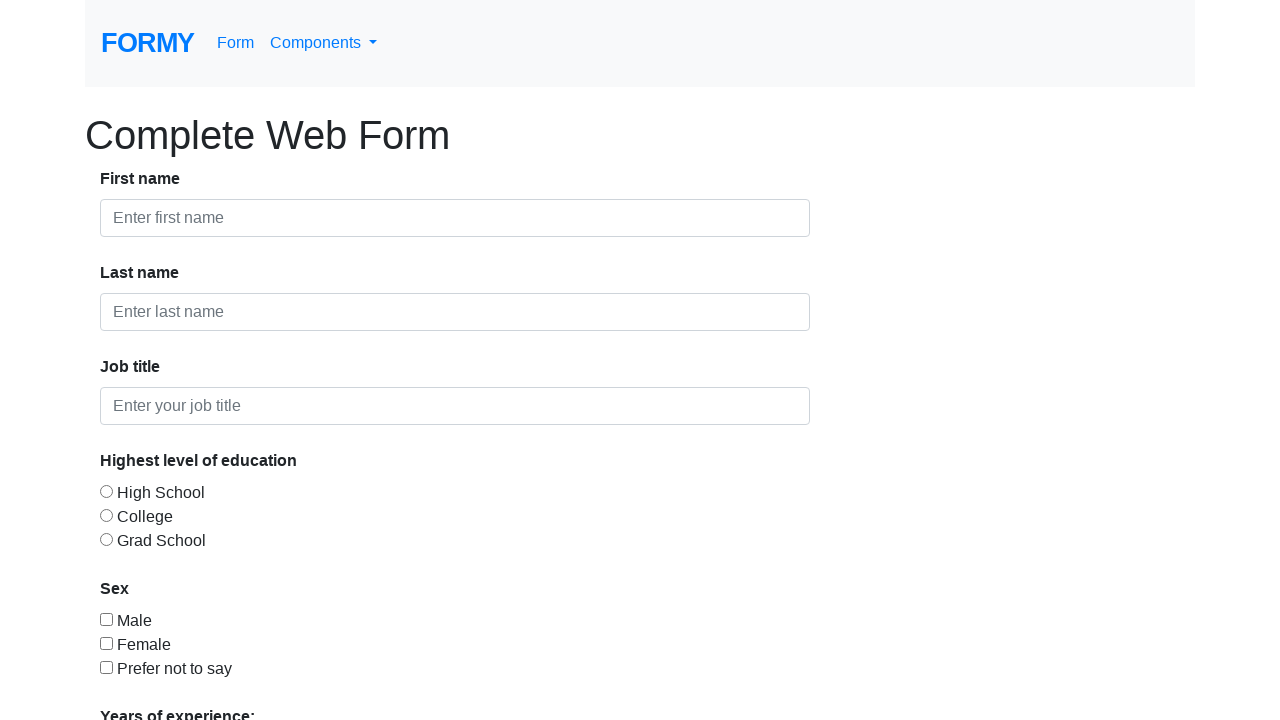

Filled first name field with 'João' on #first-name
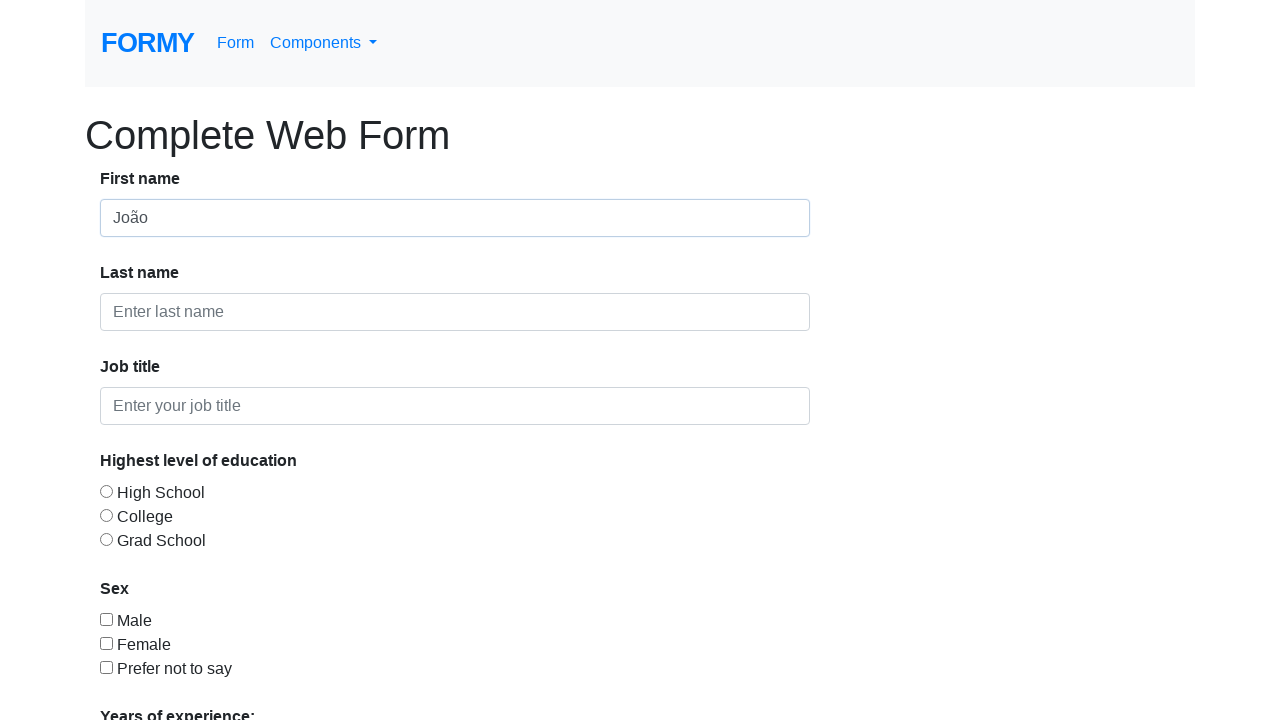

Last name field selector found
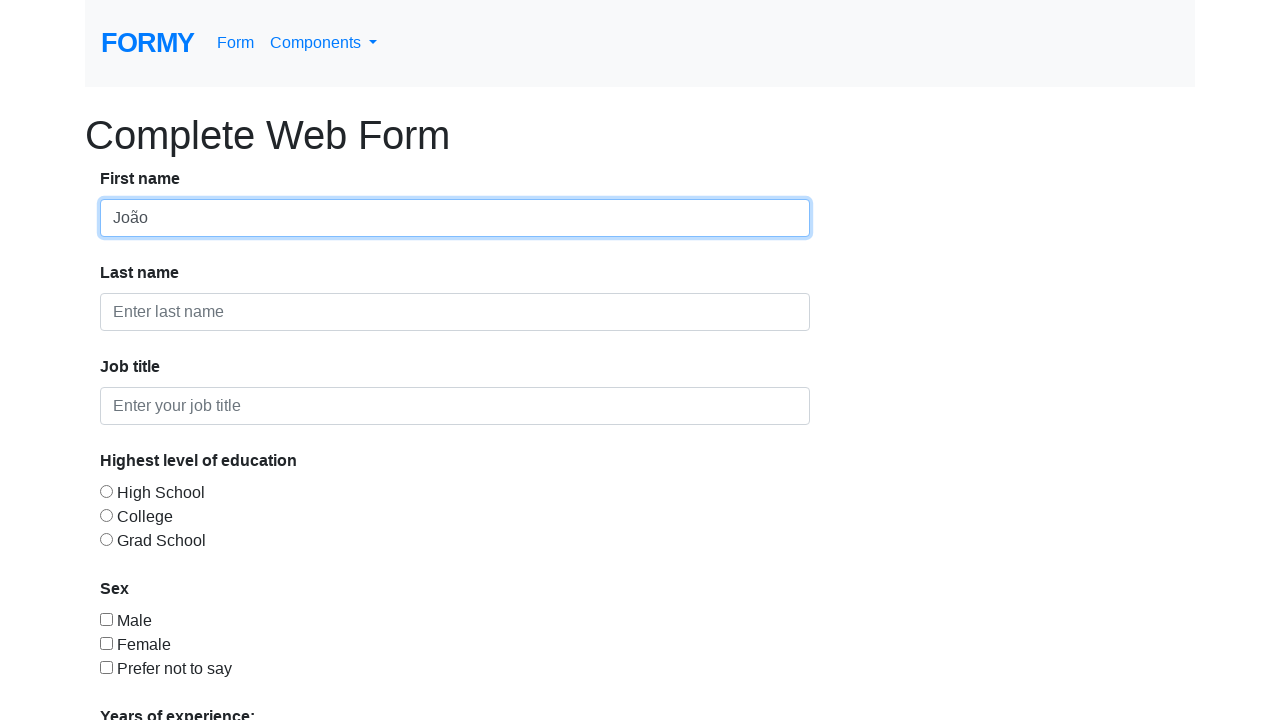

Filled last name field with 'Silva' on #last-name
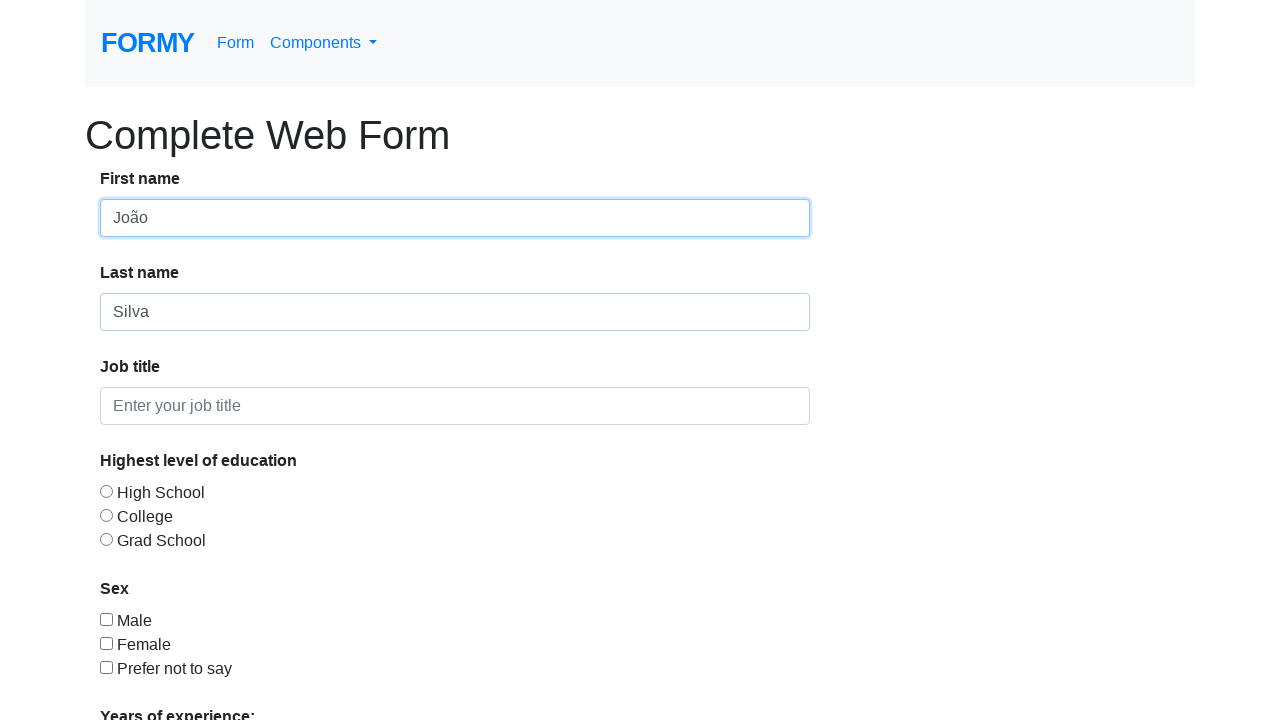

Job title field selector found
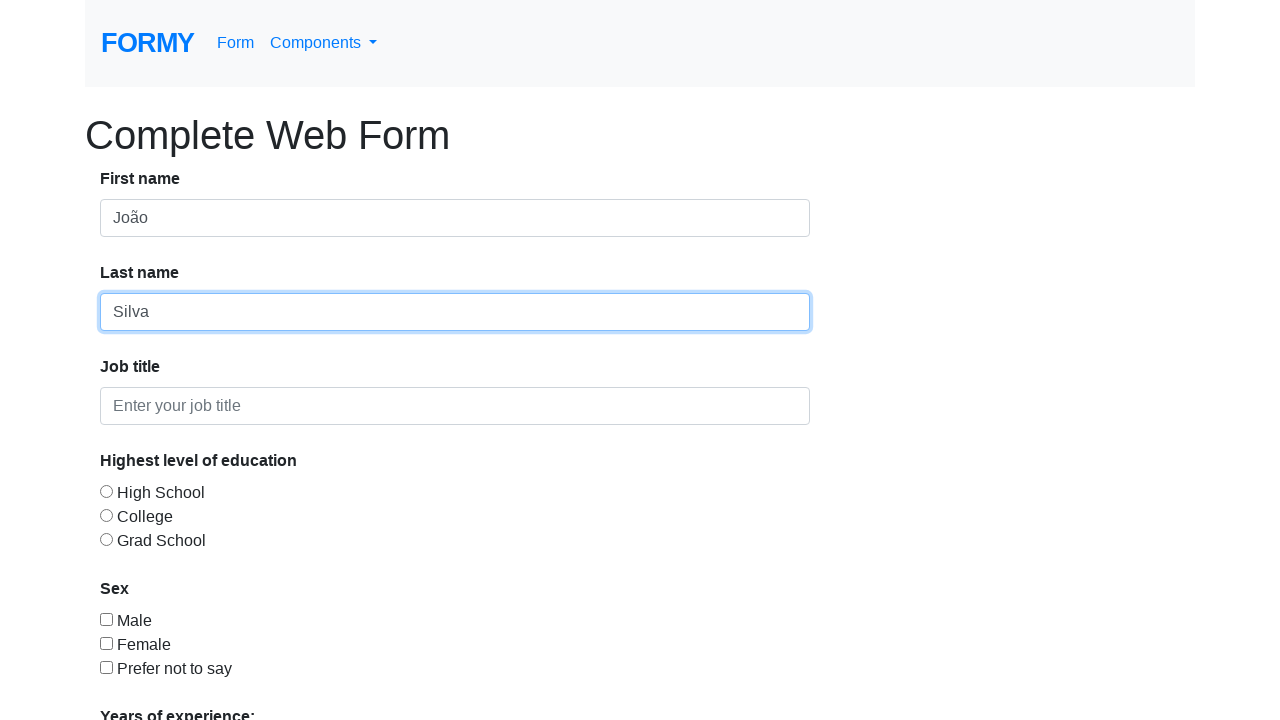

Filled job title field with 'QA Engineer' on #job-title
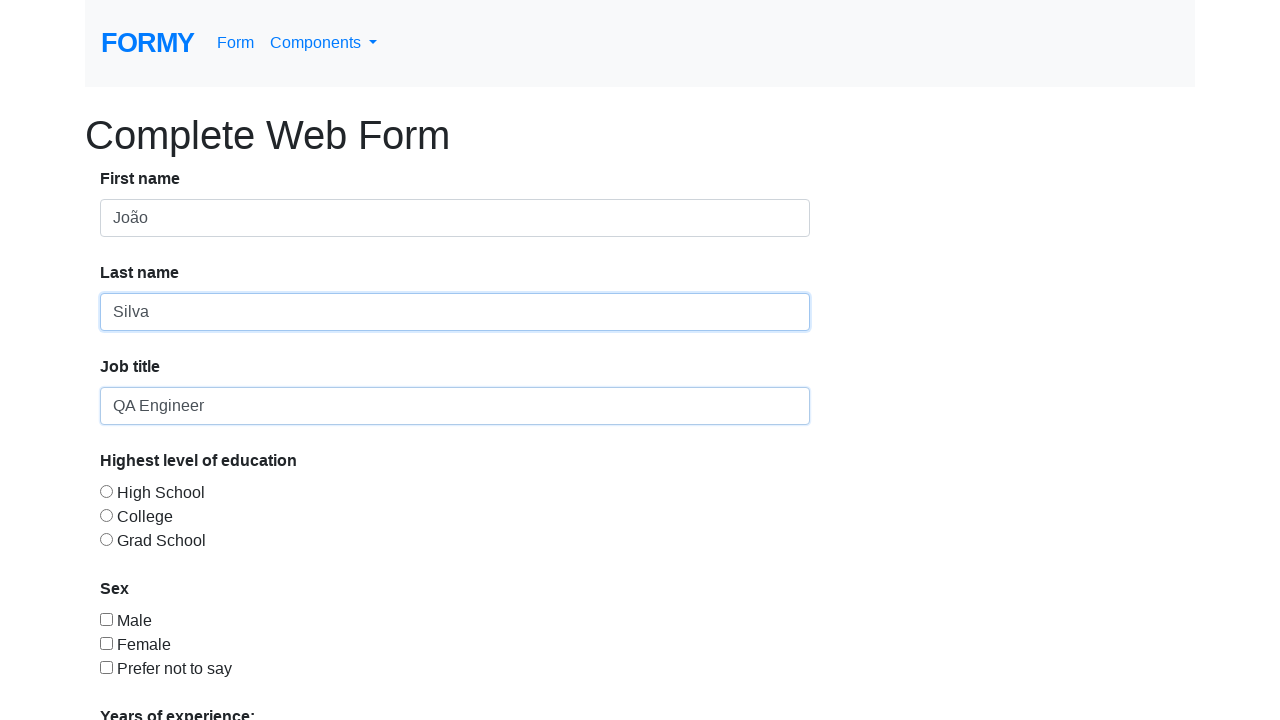

Clicked College radio button for education level at (106, 515) on #radio-button-2
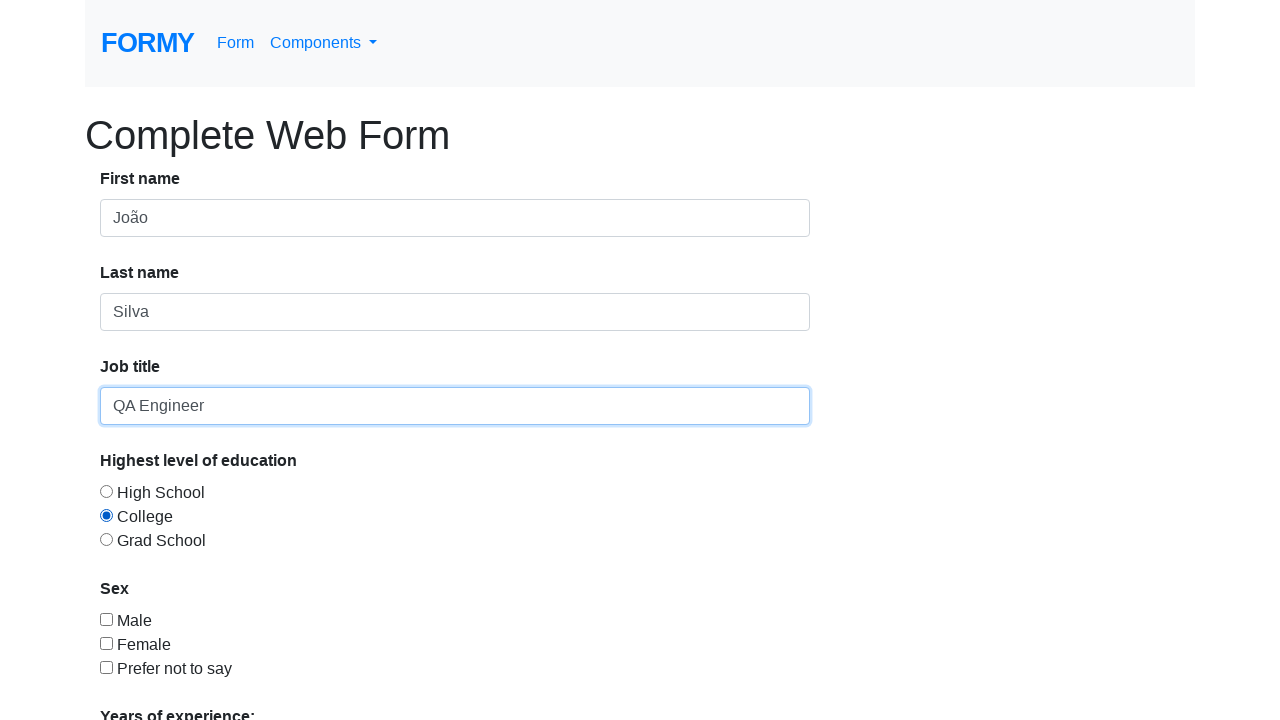

Clicked Male checkbox for sex at (106, 619) on #checkbox-1
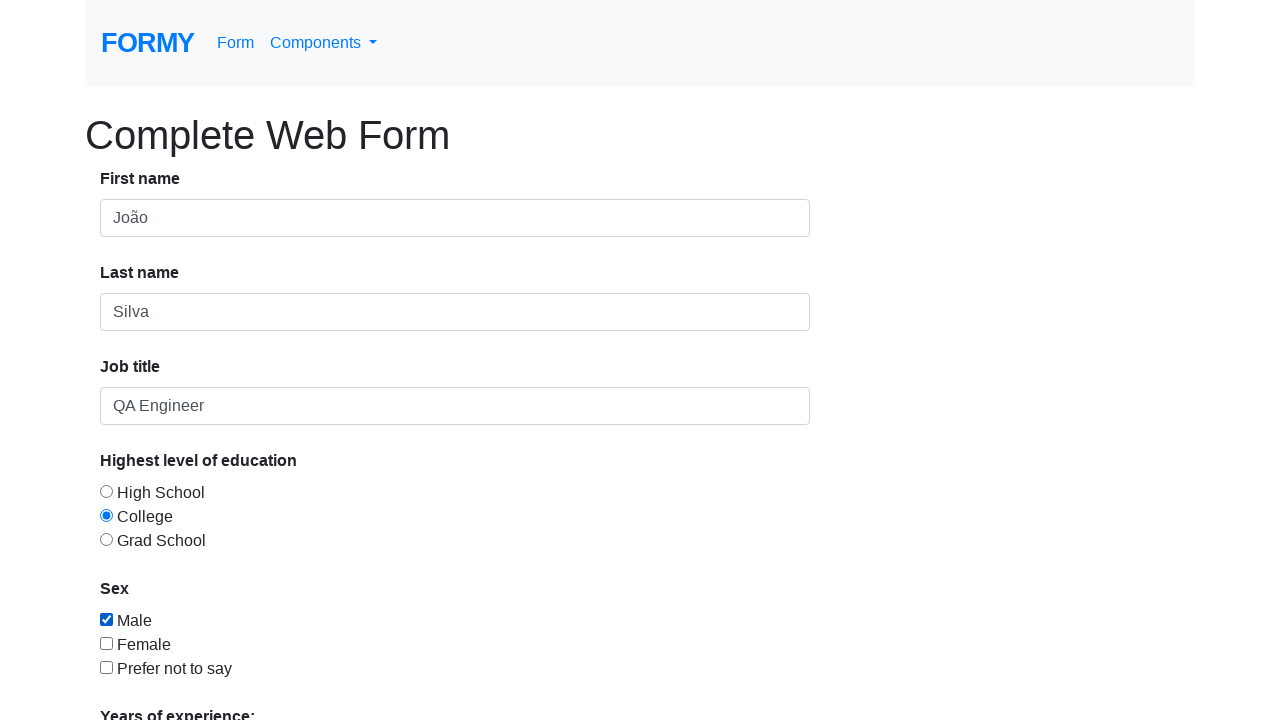

Years of experience dropdown selector found
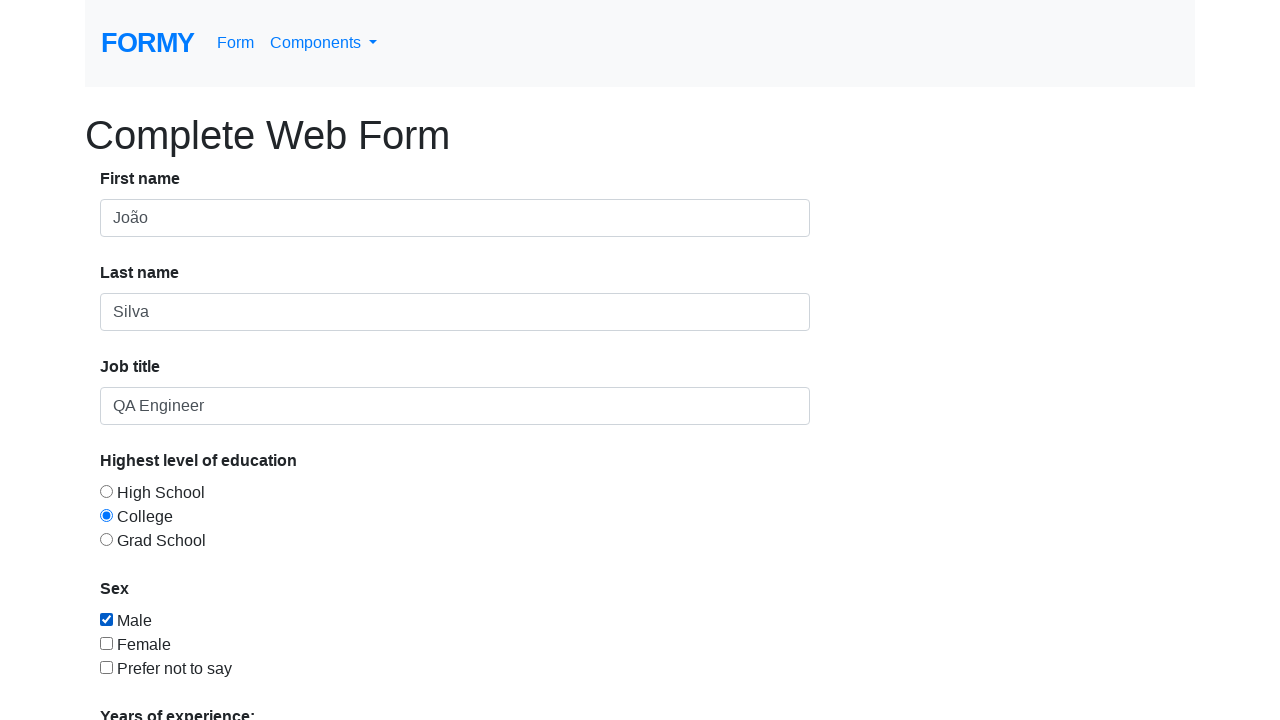

Selected '2-4' from years of experience dropdown on #select-menu
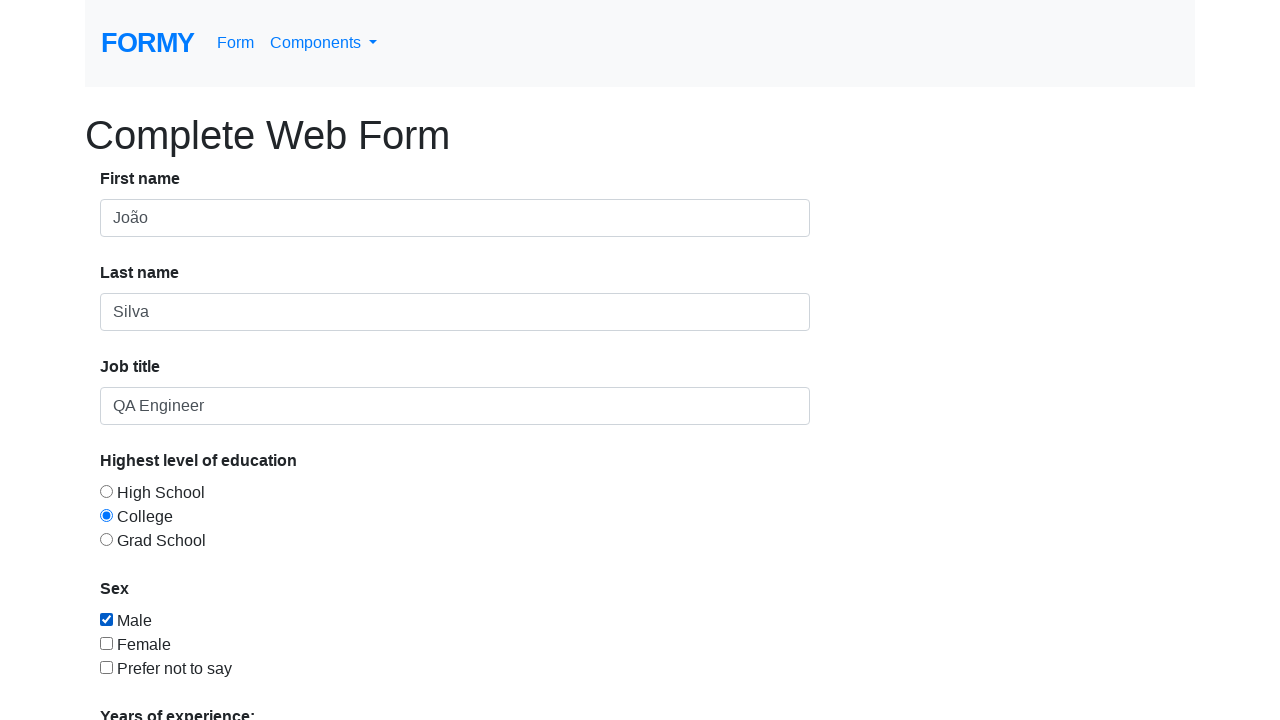

Datepicker field selector found
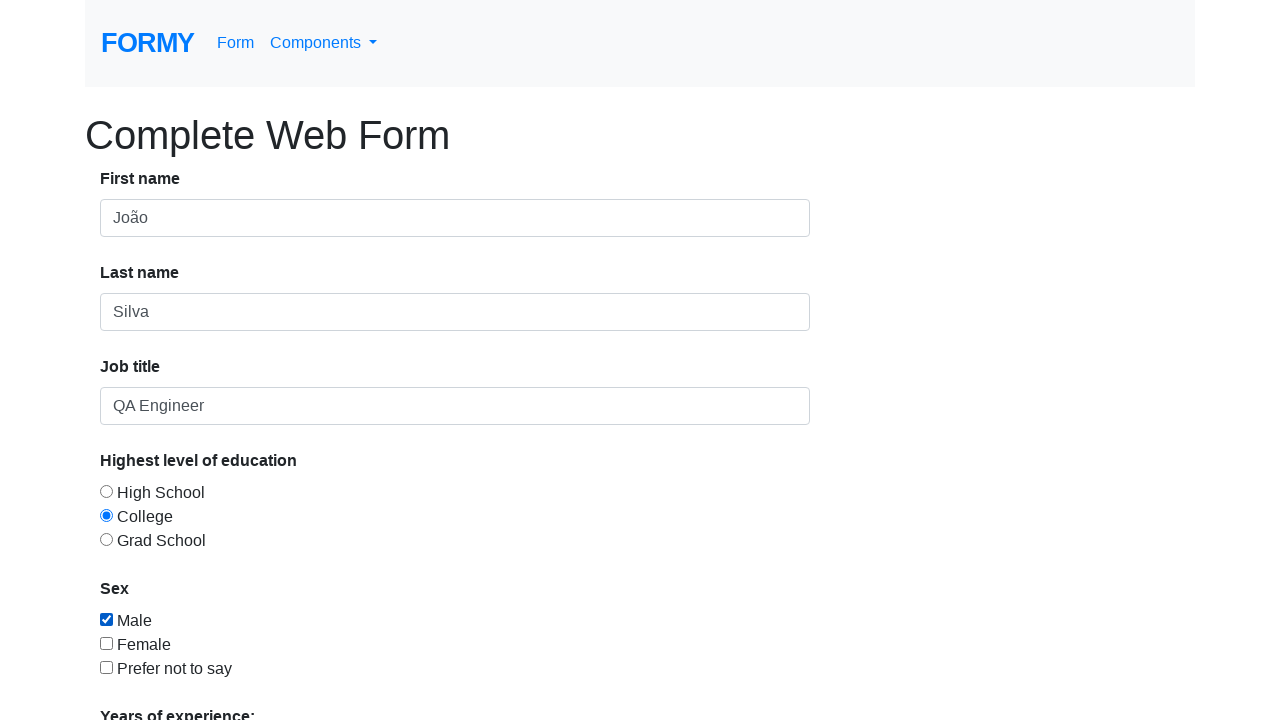

Filled datepicker field with '04/29/2025' on #datepicker
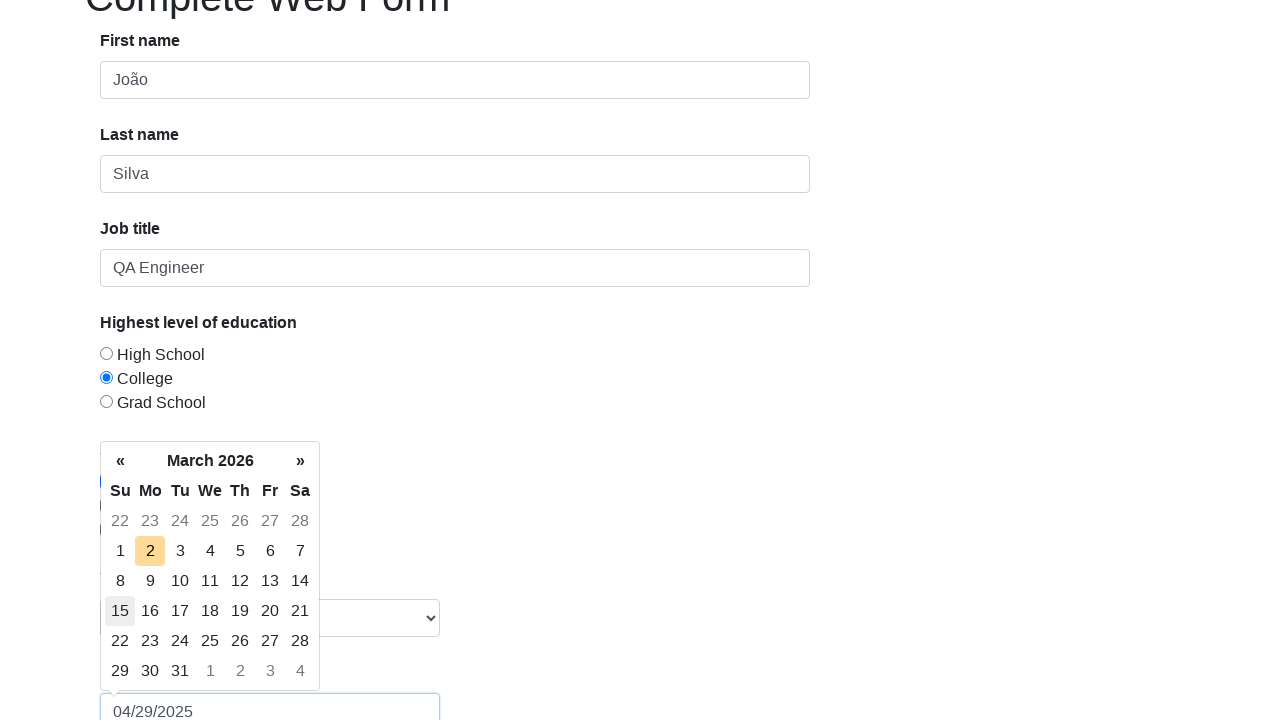

Clicked submit button at (148, 680) on .btn.btn-lg.btn-primary
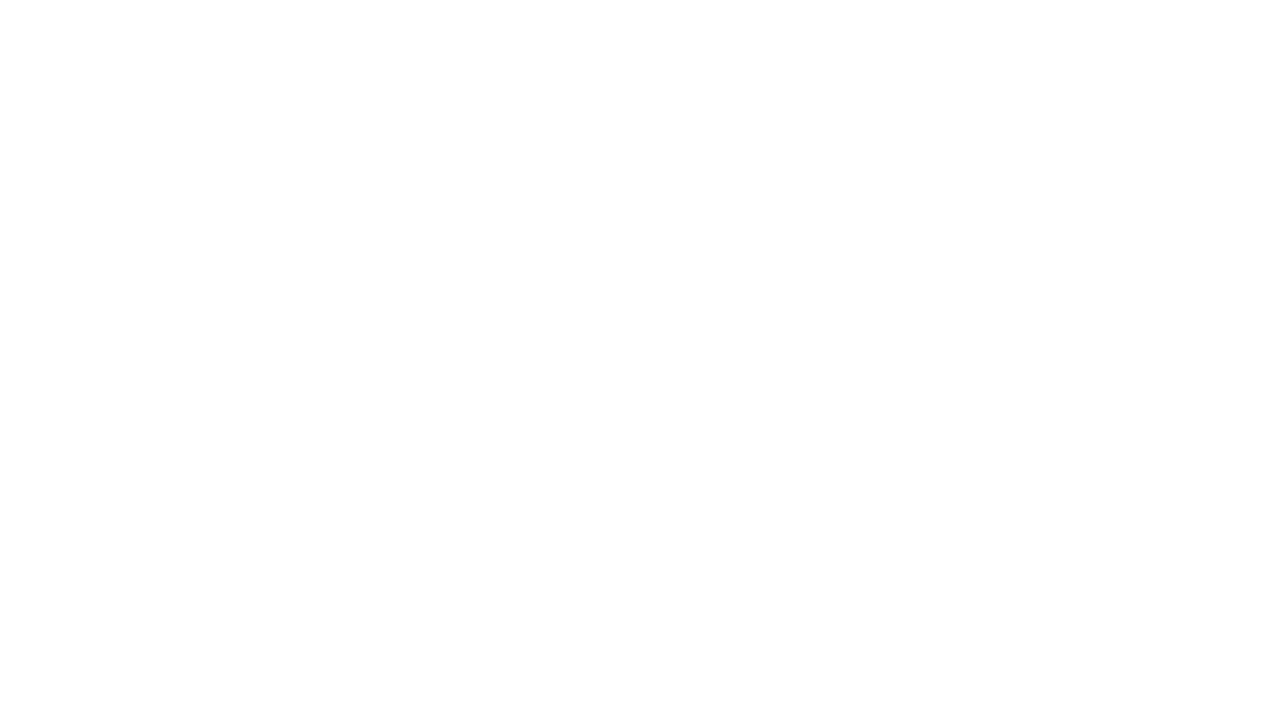

Success alert message appeared
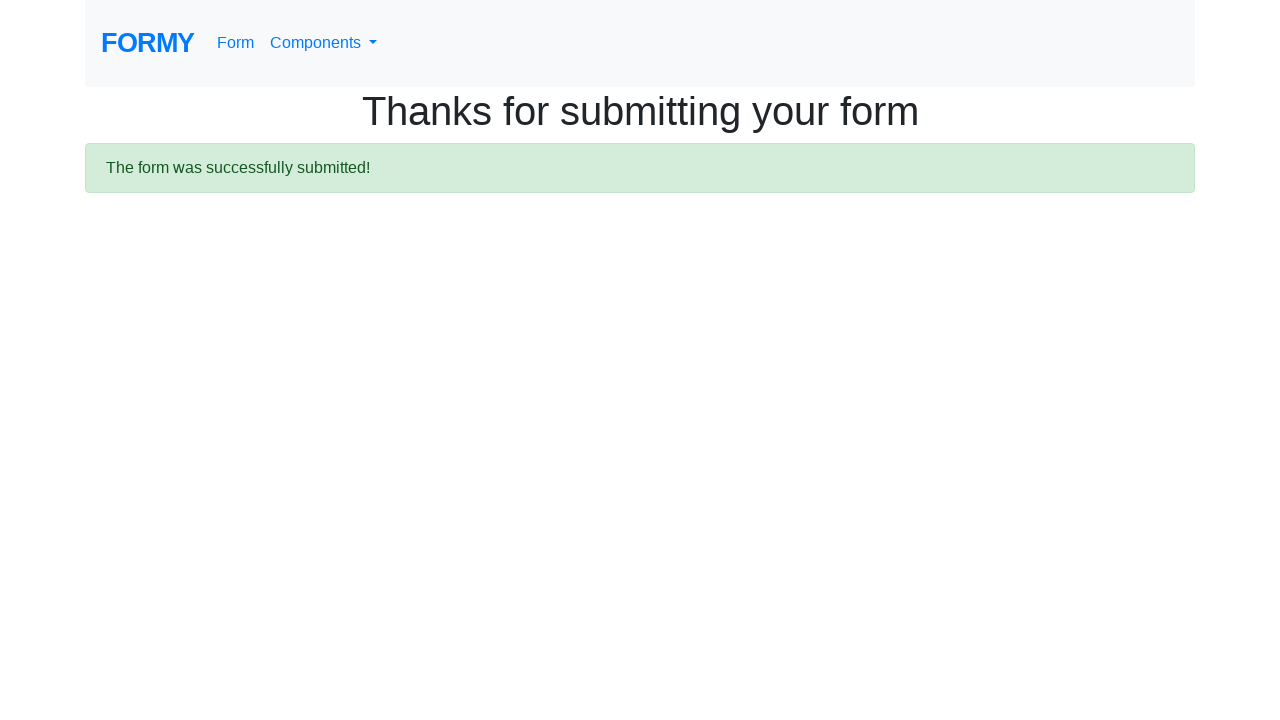

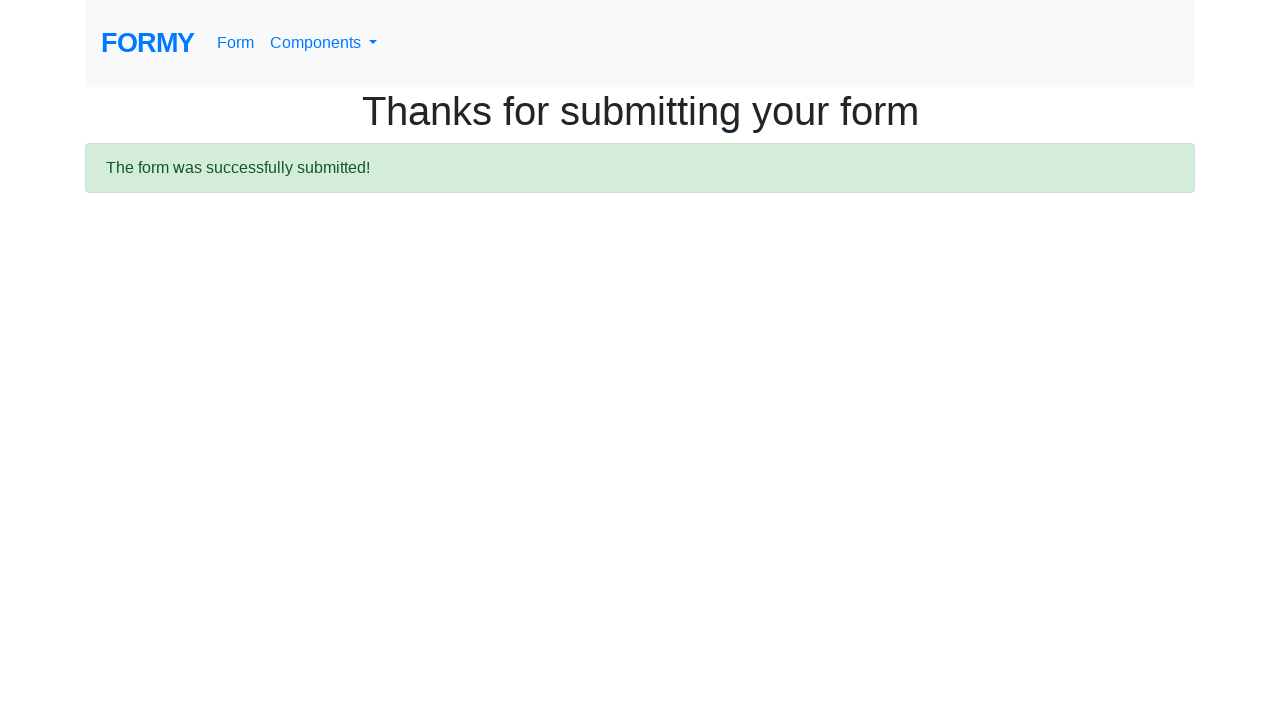